Tests complete purchase flow including login, adding item to cart, checkout, and order completion on SauceDemo site

Starting URL: https://www.saucedemo.com/

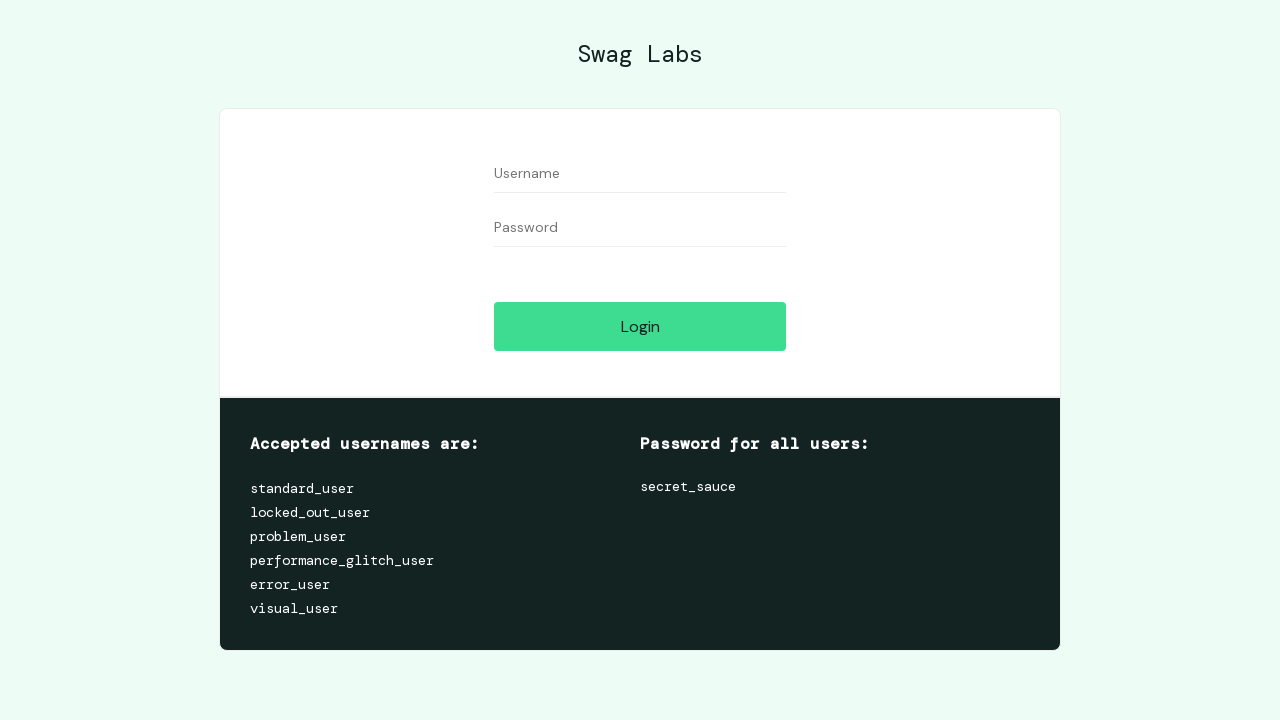

Filled username field with 'standard_user' on #user-name
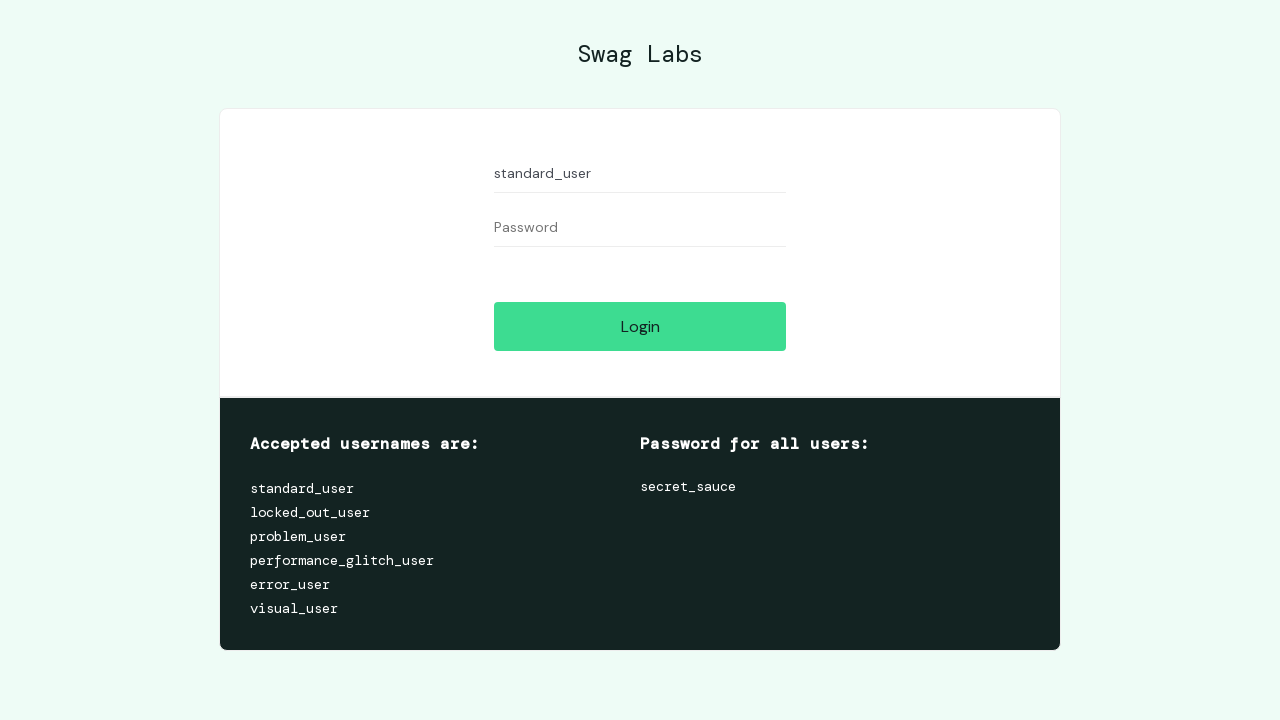

Filled password field with 'secret_sauce' on #password
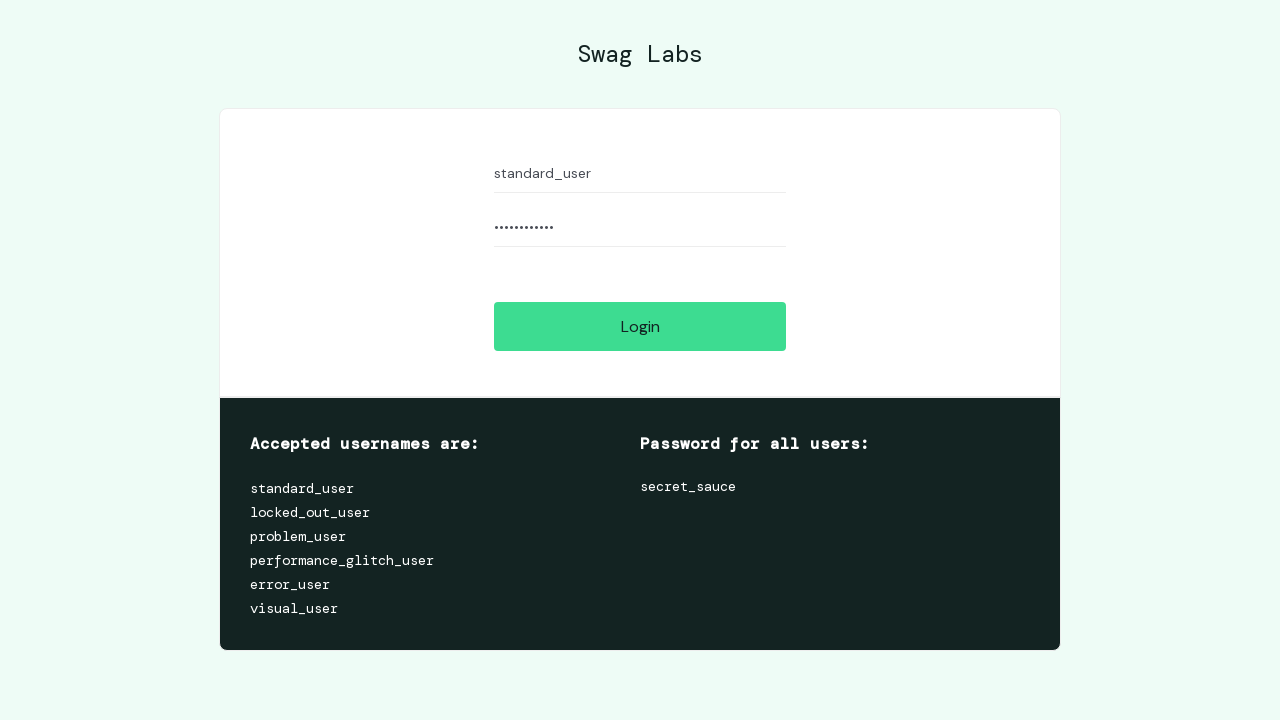

Clicked login button to authenticate at (640, 326) on #login-button
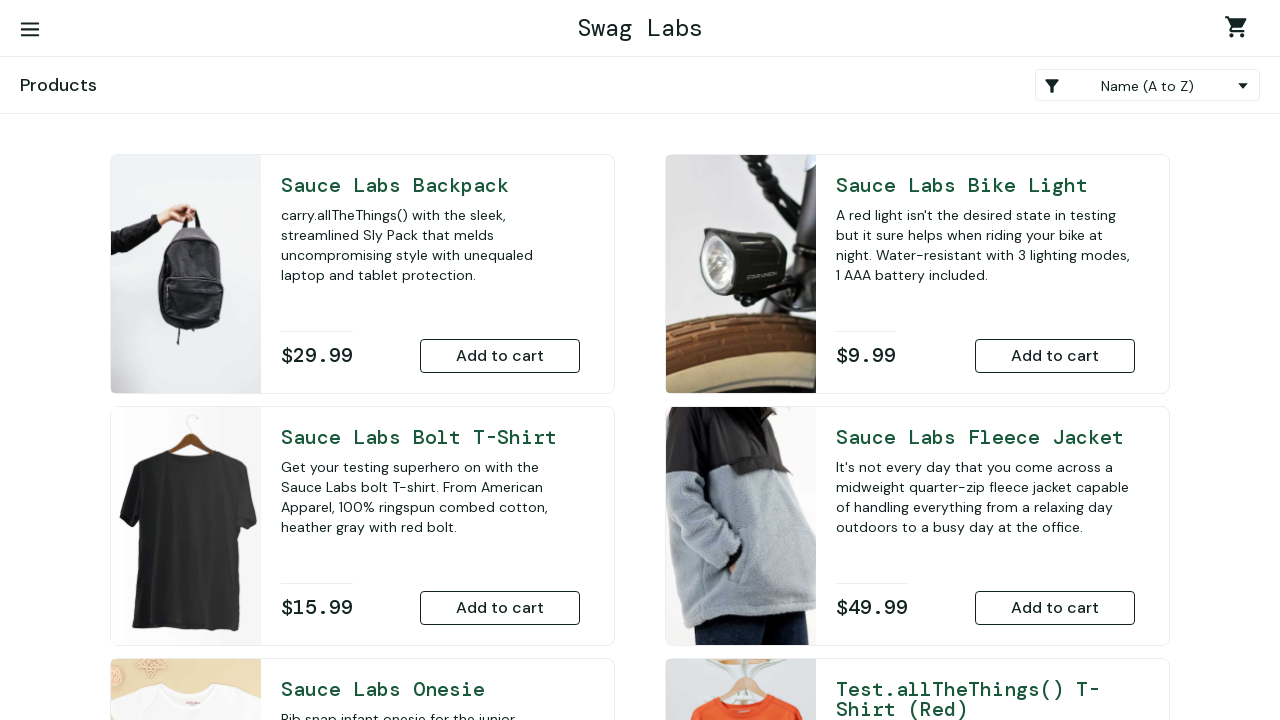

Added Bolt T-Shirt to cart at (500, 608) on #add-to-cart-sauce-labs-bolt-t-shirt
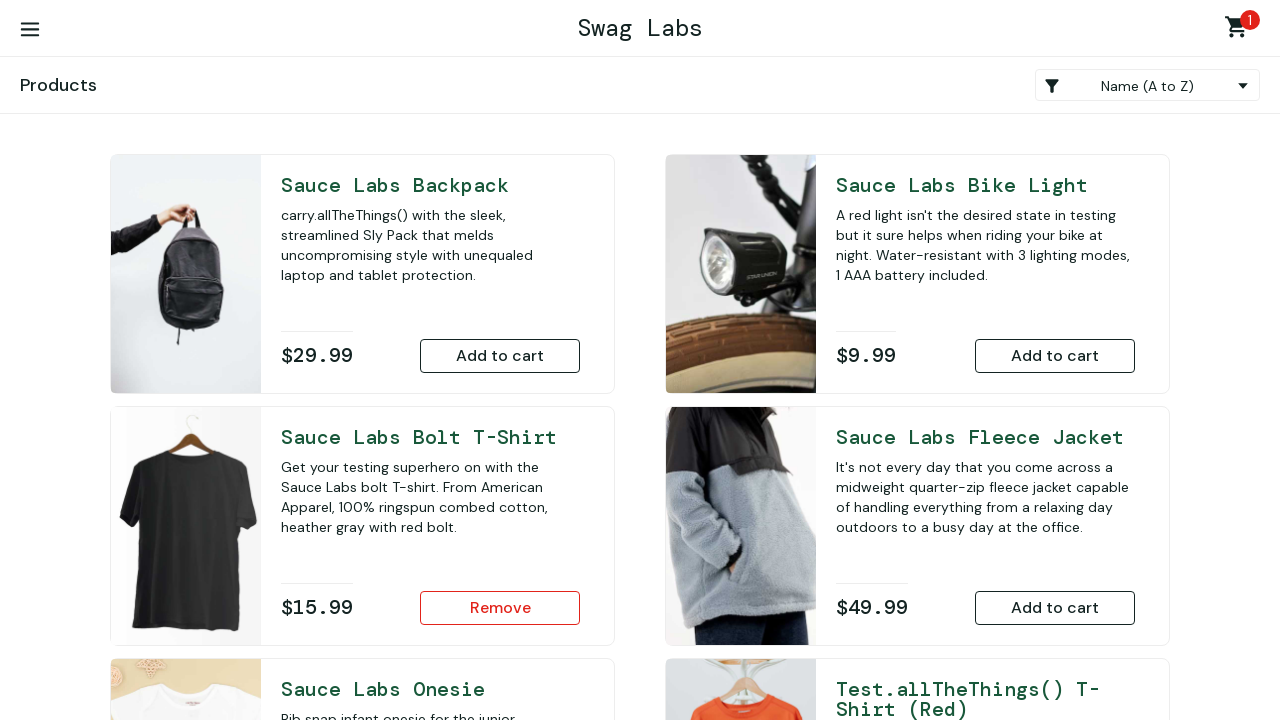

Navigated to shopping cart at (1240, 30) on .shopping_cart_link
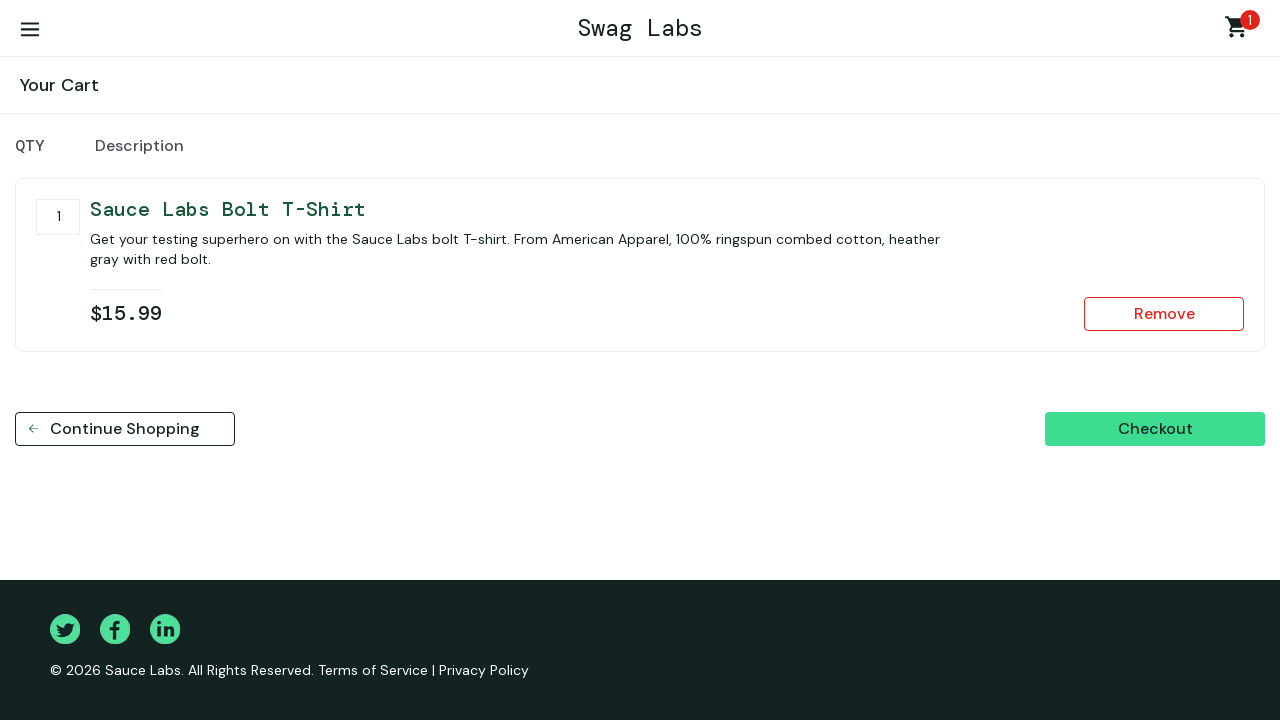

Clicked checkout button at (1155, 429) on #checkout
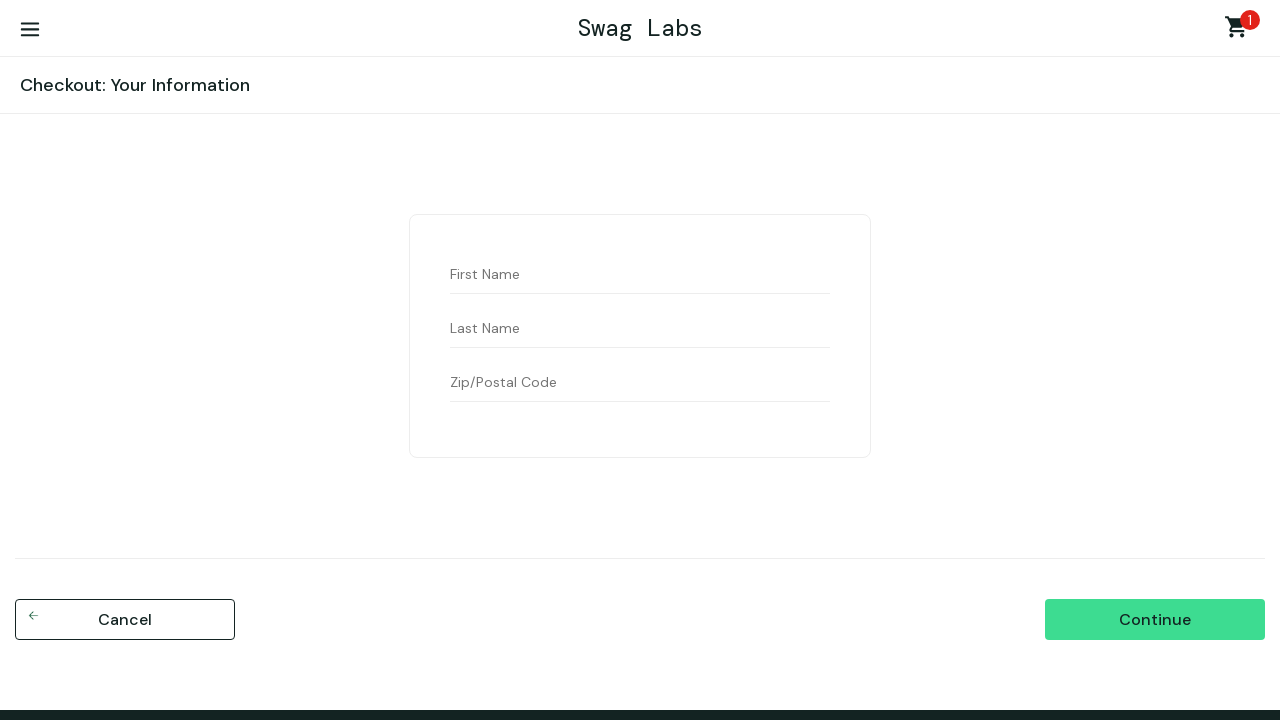

Filled first name with 'John' on #first-name
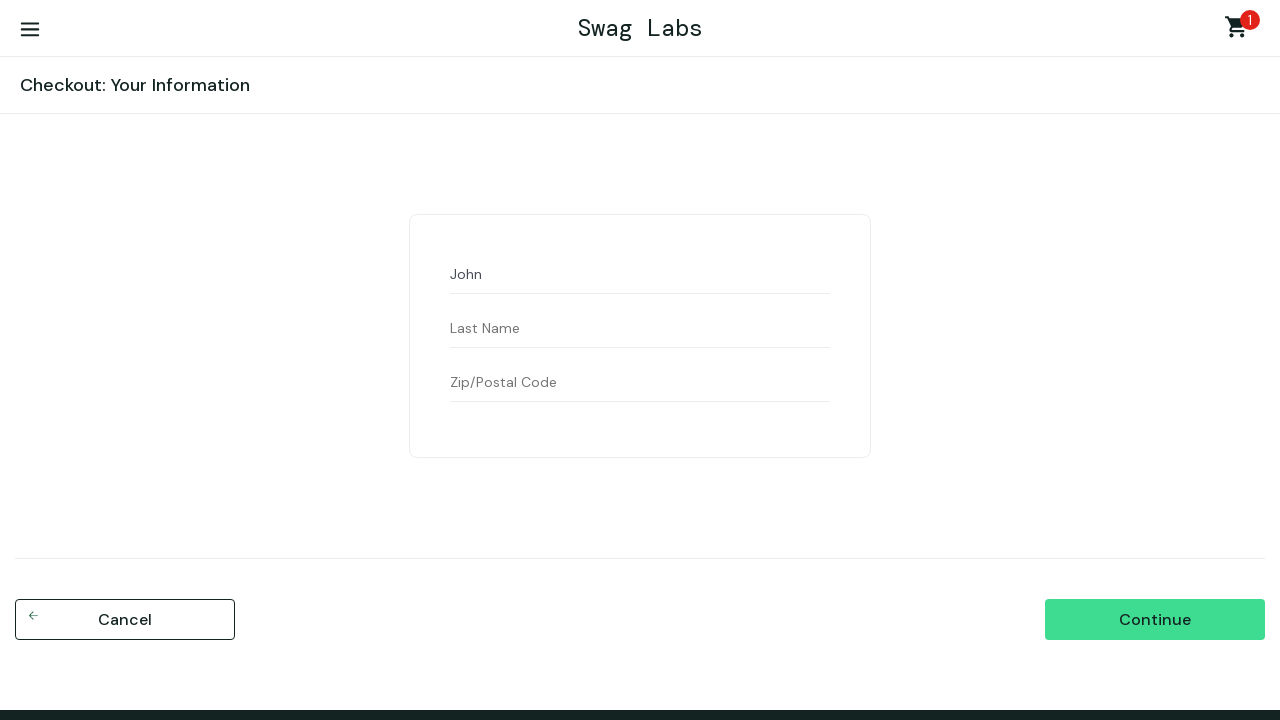

Filled last name with 'Doe' on #last-name
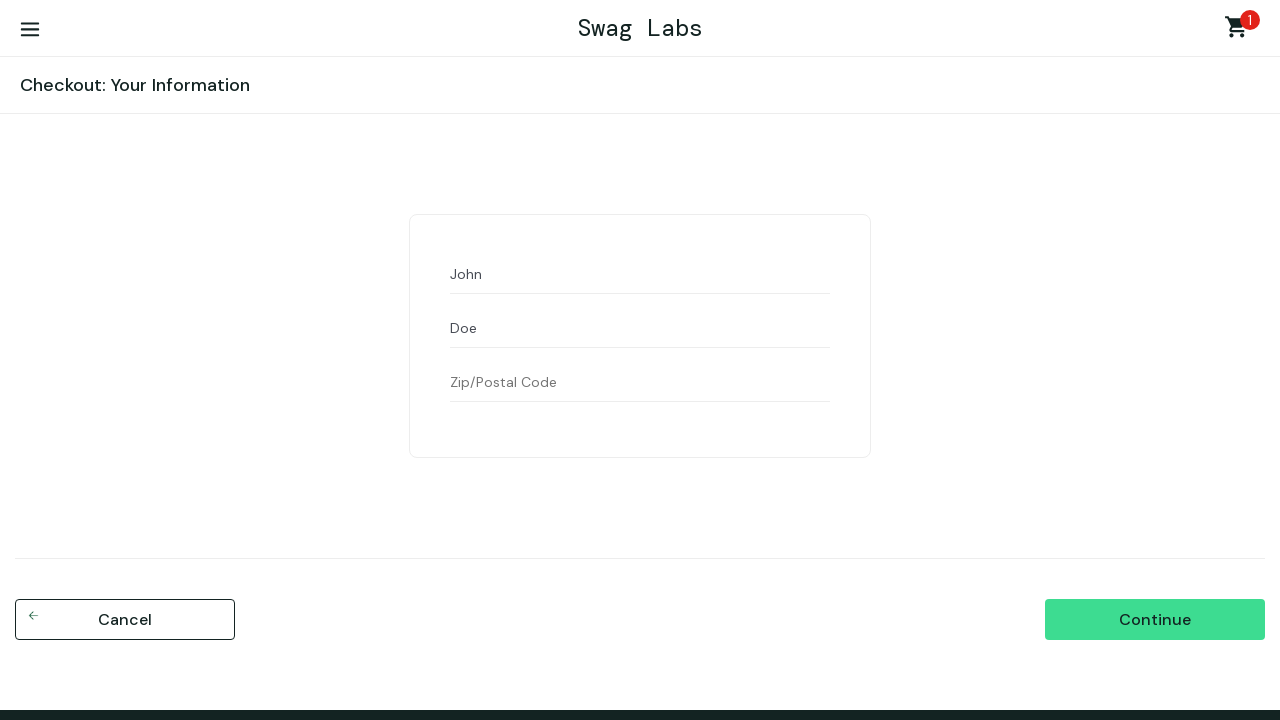

Filled postal code with '12345' on #postal-code
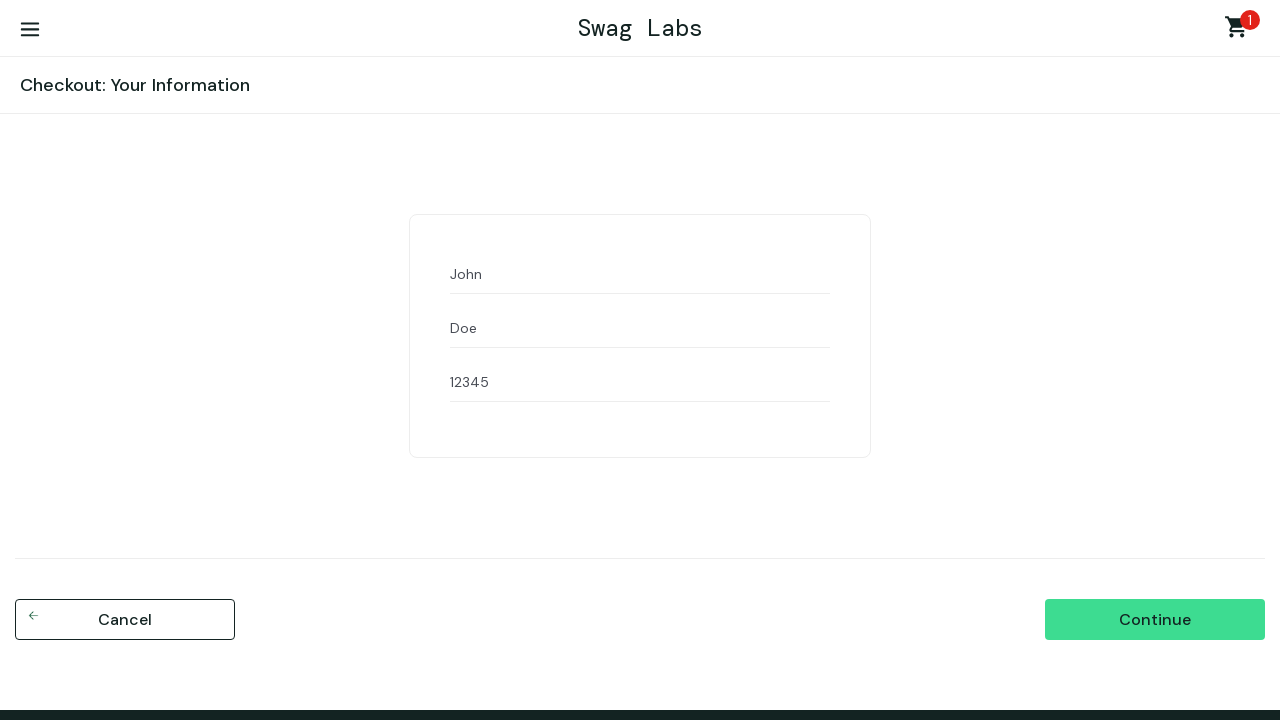

Clicked continue button to proceed with checkout at (1155, 620) on #continue
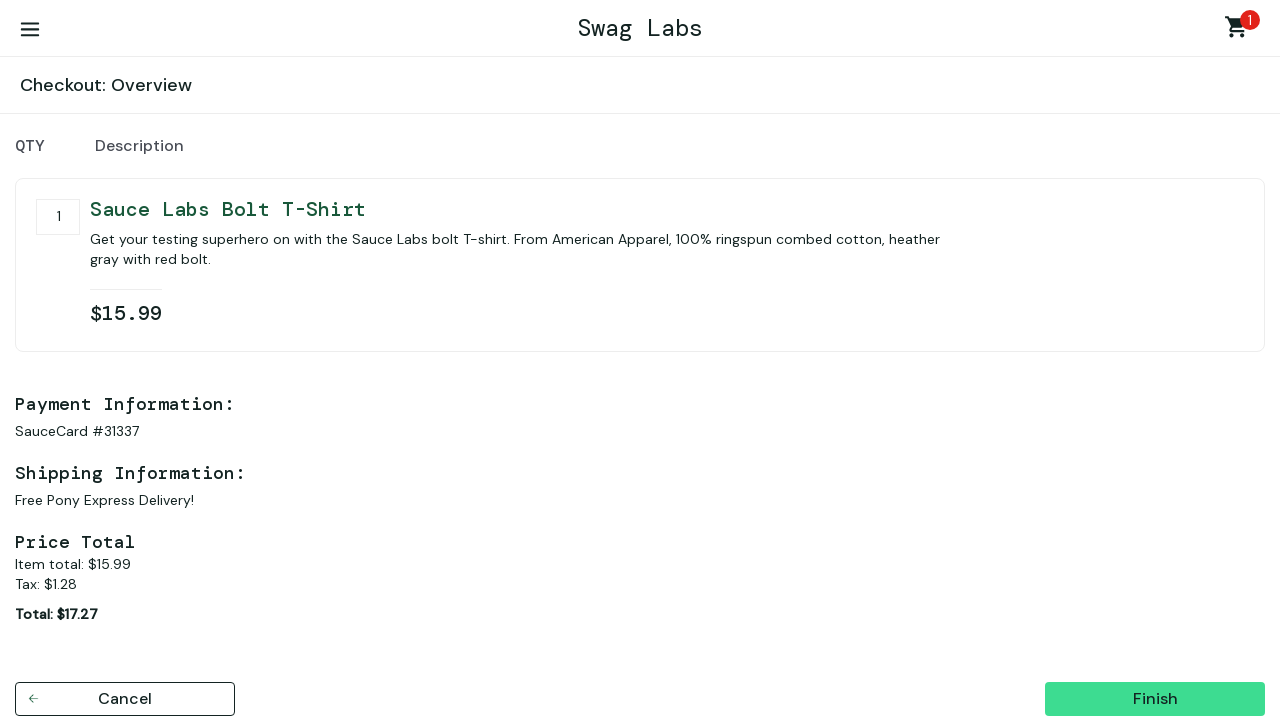

Clicked finish button to complete the order at (1155, 699) on #finish
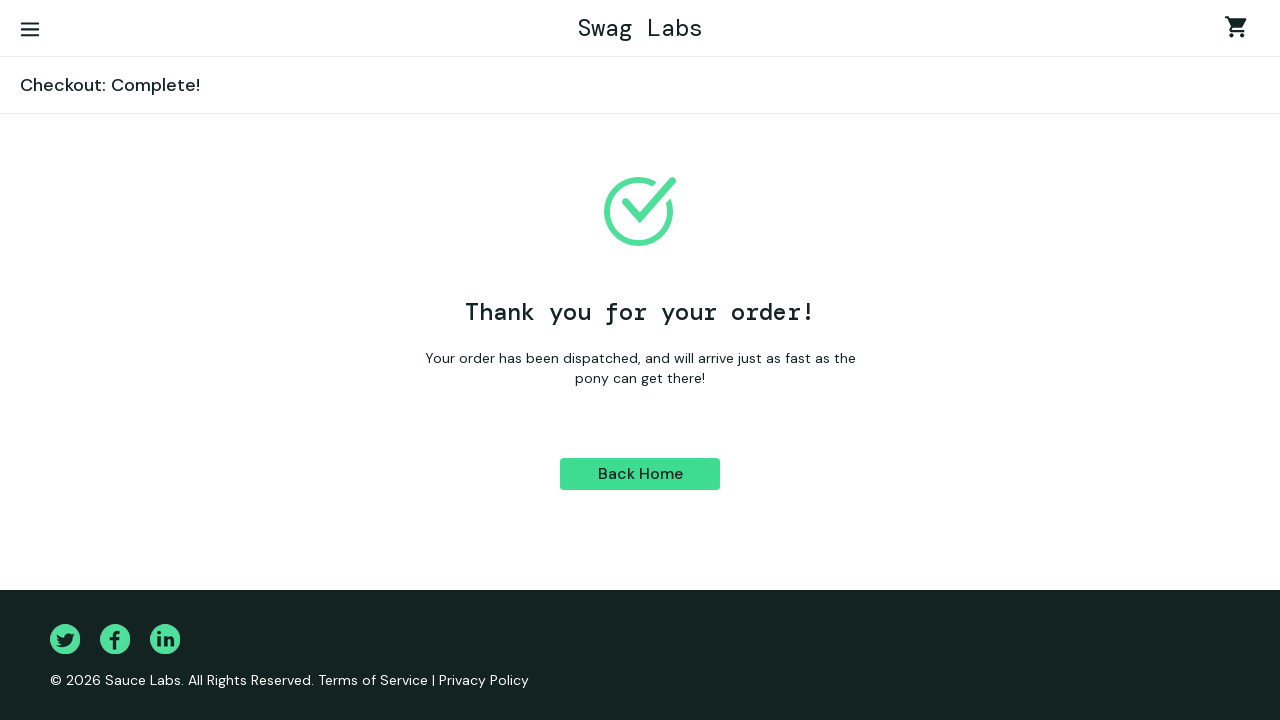

Clicked back to products button to return home at (640, 474) on #back-to-products
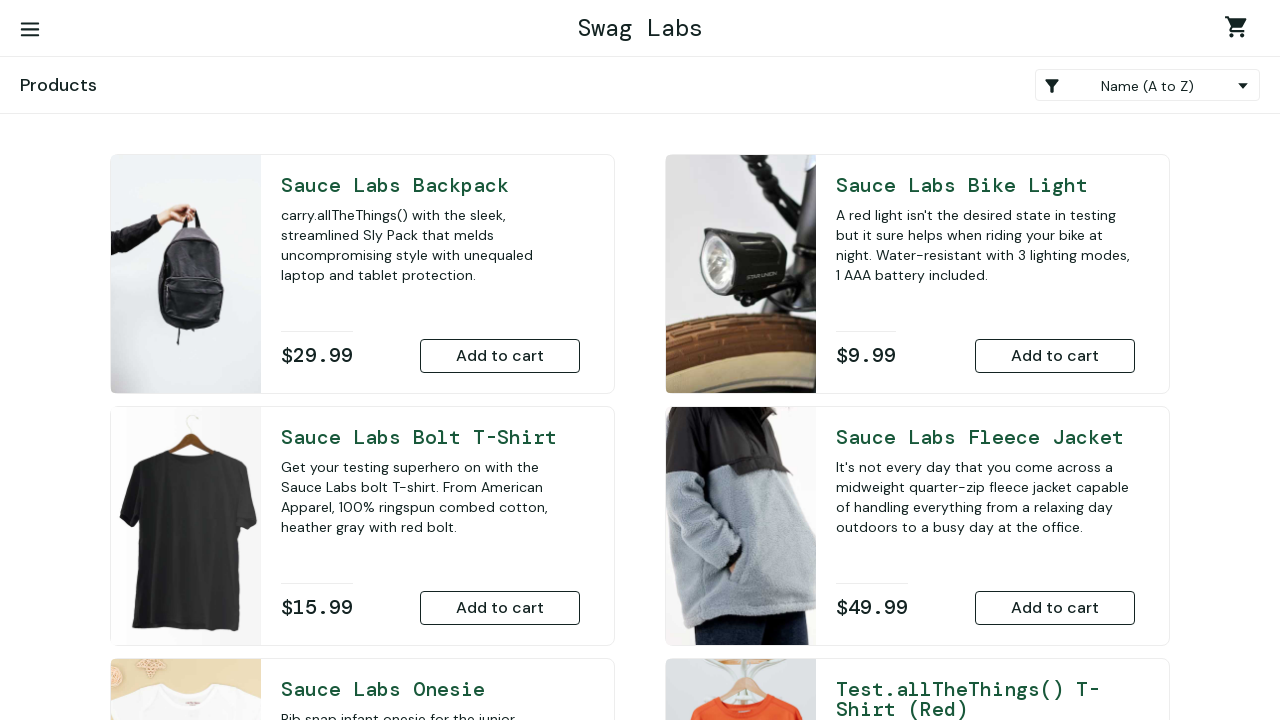

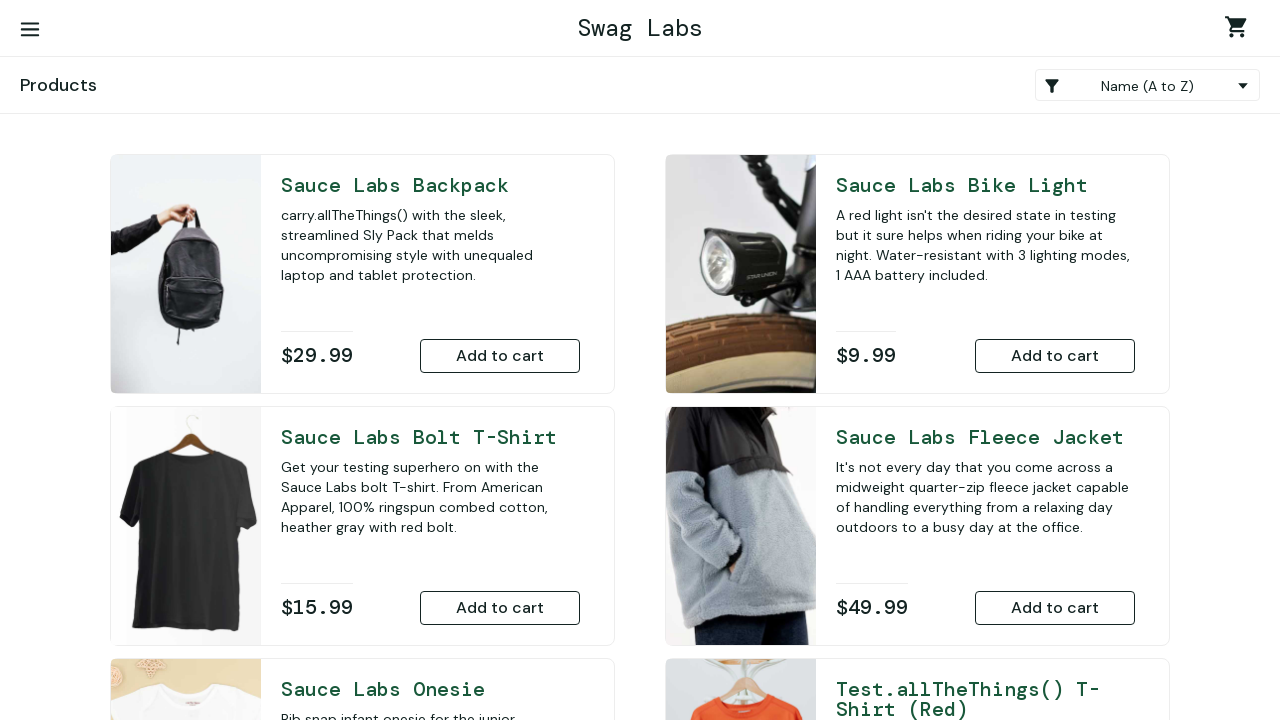